Tests the search functionality of a shopping cart demo site by searching for a product and submitting the search

Starting URL: https://demo.themefreesia.com/shoppingcart/

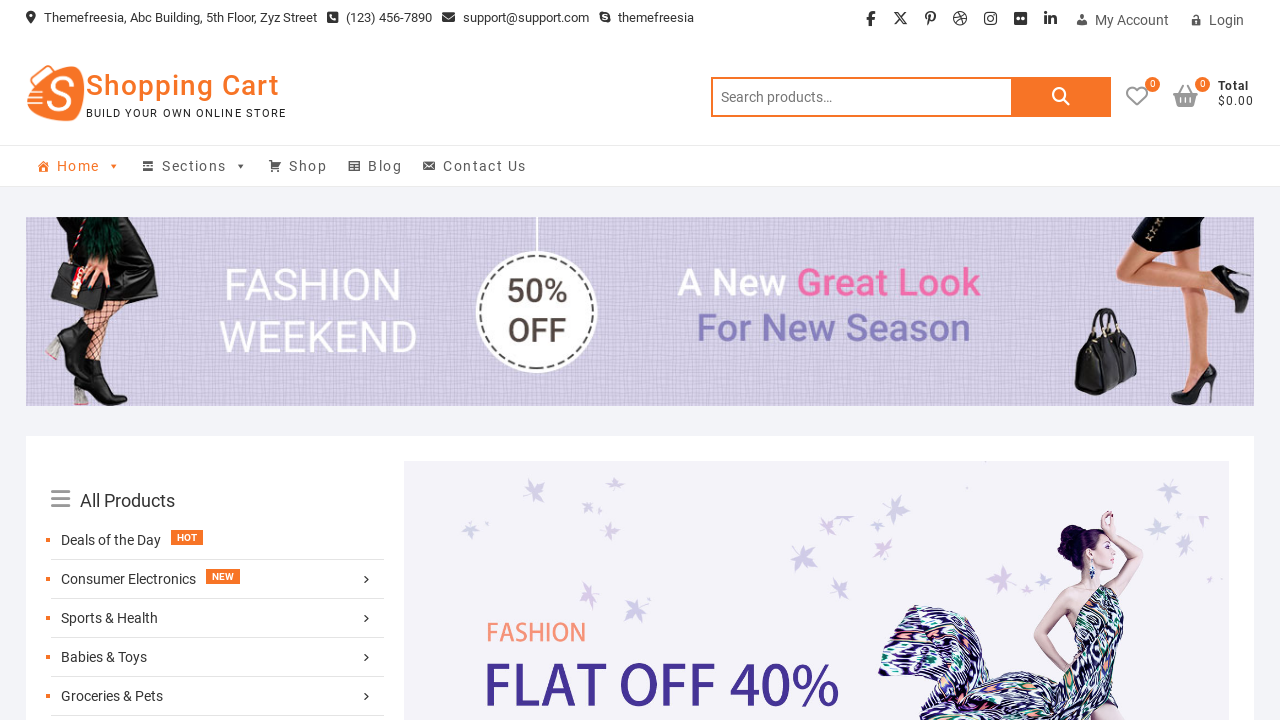

Entered 'dumbbell' into the search bar on #woocommerce-product-search-field-0
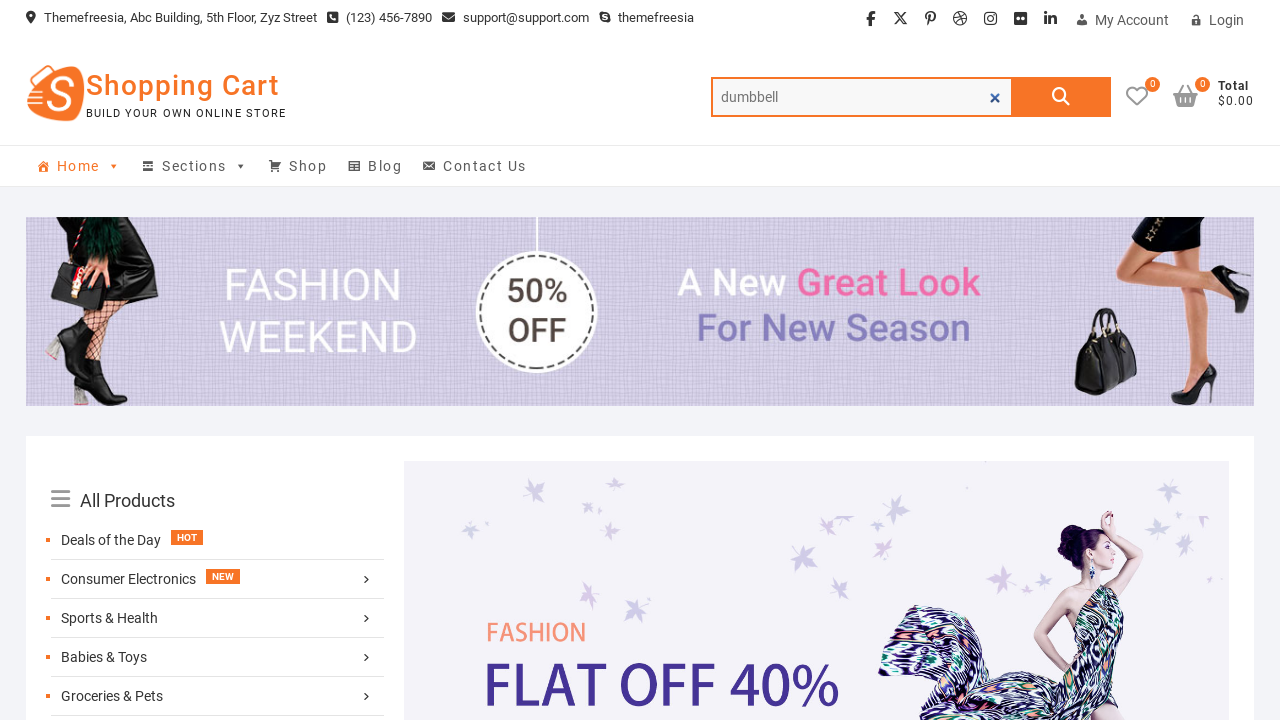

Pressed Enter to submit the search on #woocommerce-product-search-field-0
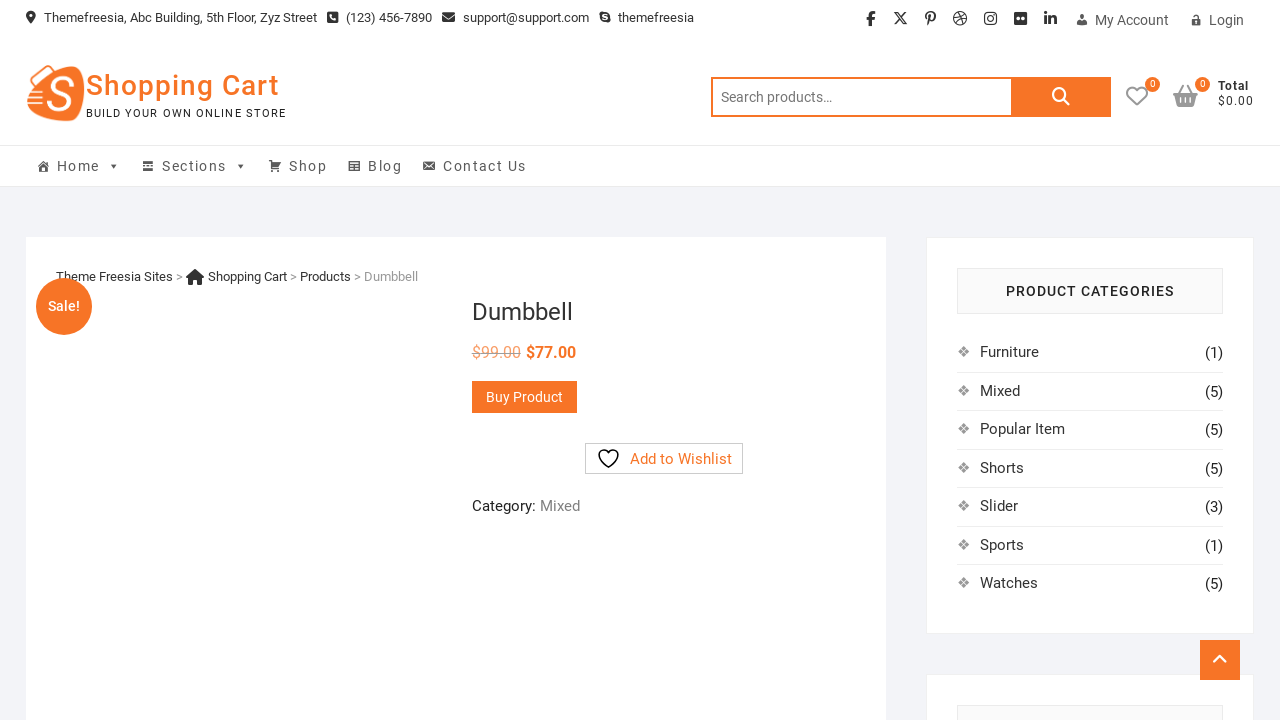

Search results page loaded successfully
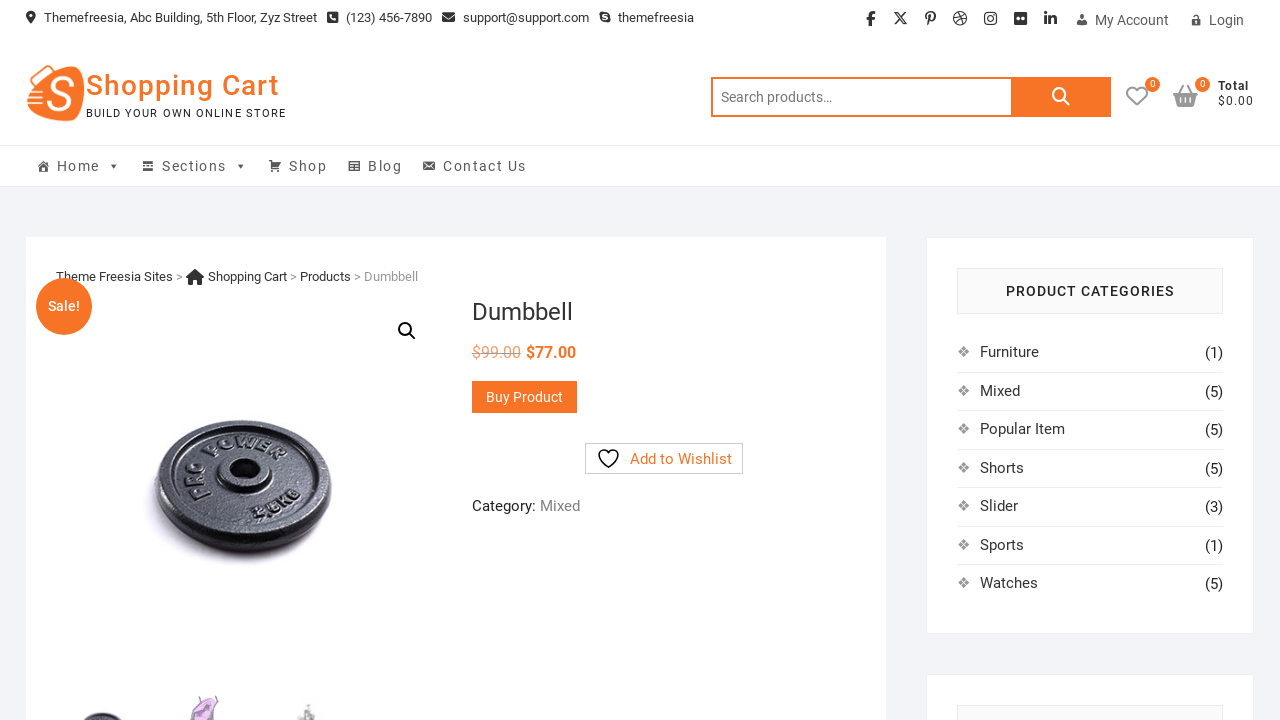

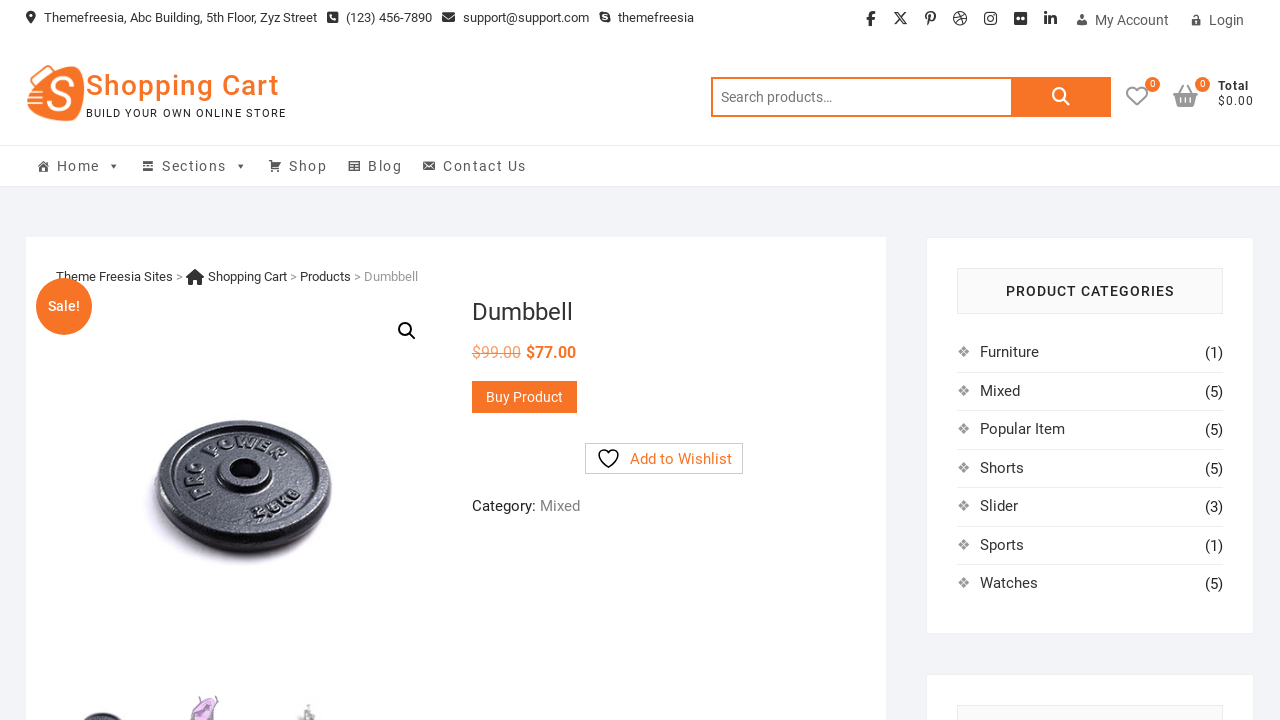